Tests the search functionality on python.org by entering "pycon" in the search box and submitting the search form, then verifying results are returned.

Starting URL: http://www.python.org

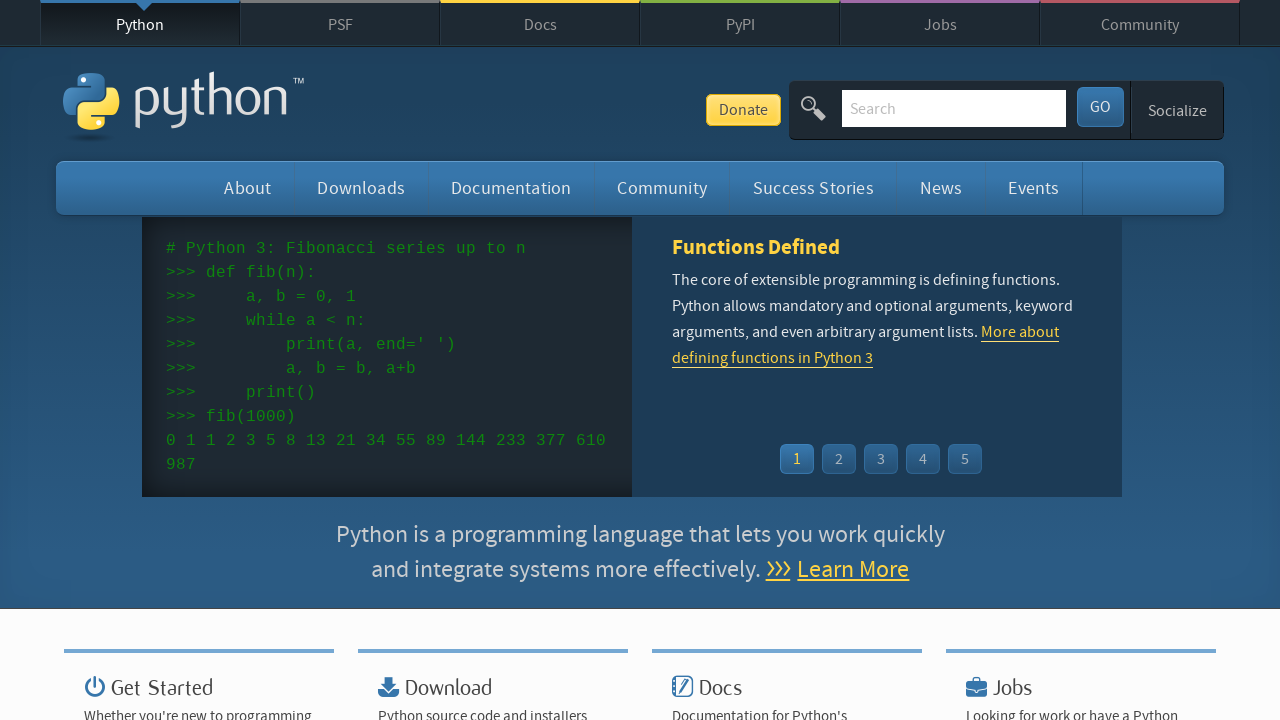

Verified 'Python' is in page title
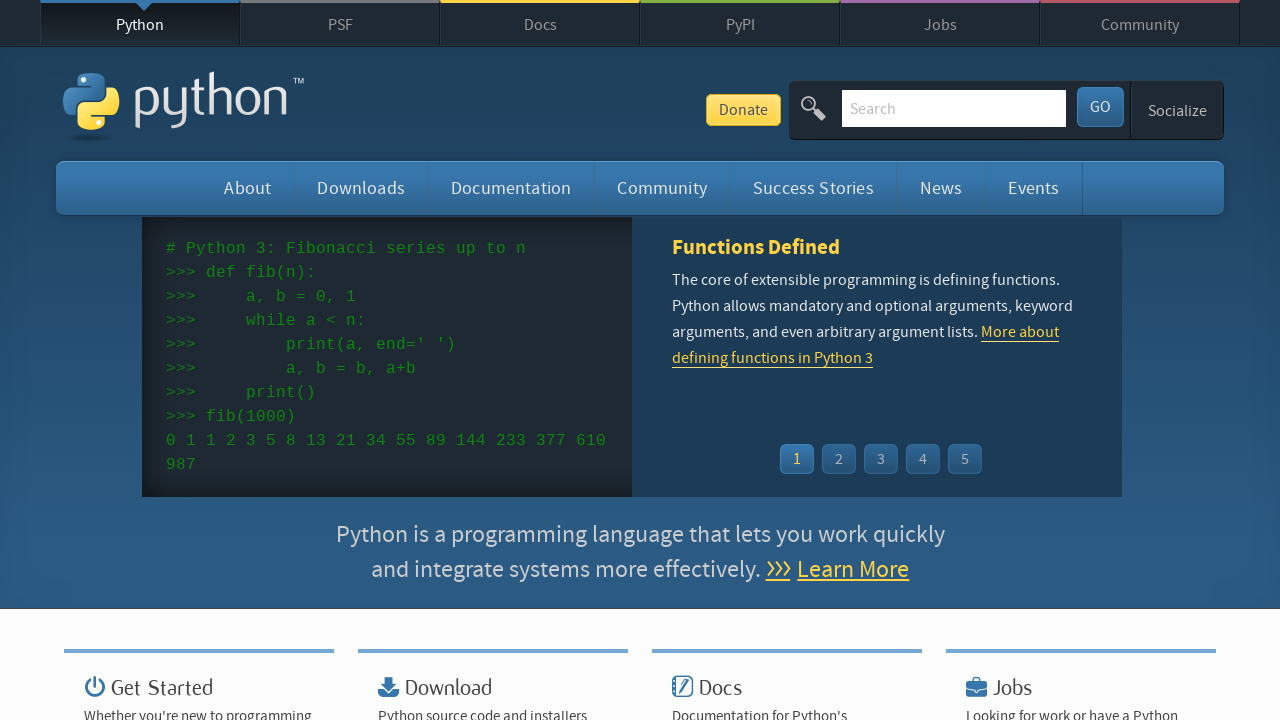

Filled search box with 'pycon' on input[name='q']
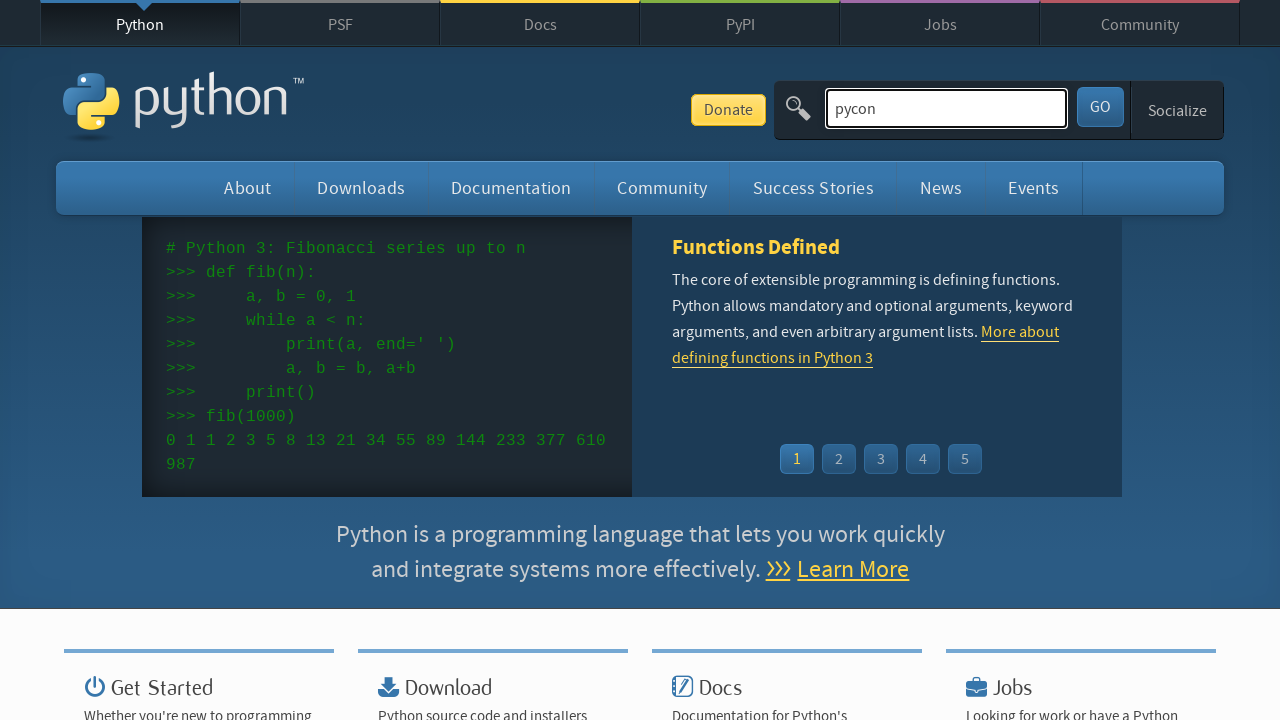

Pressed Enter to submit search form on input[name='q']
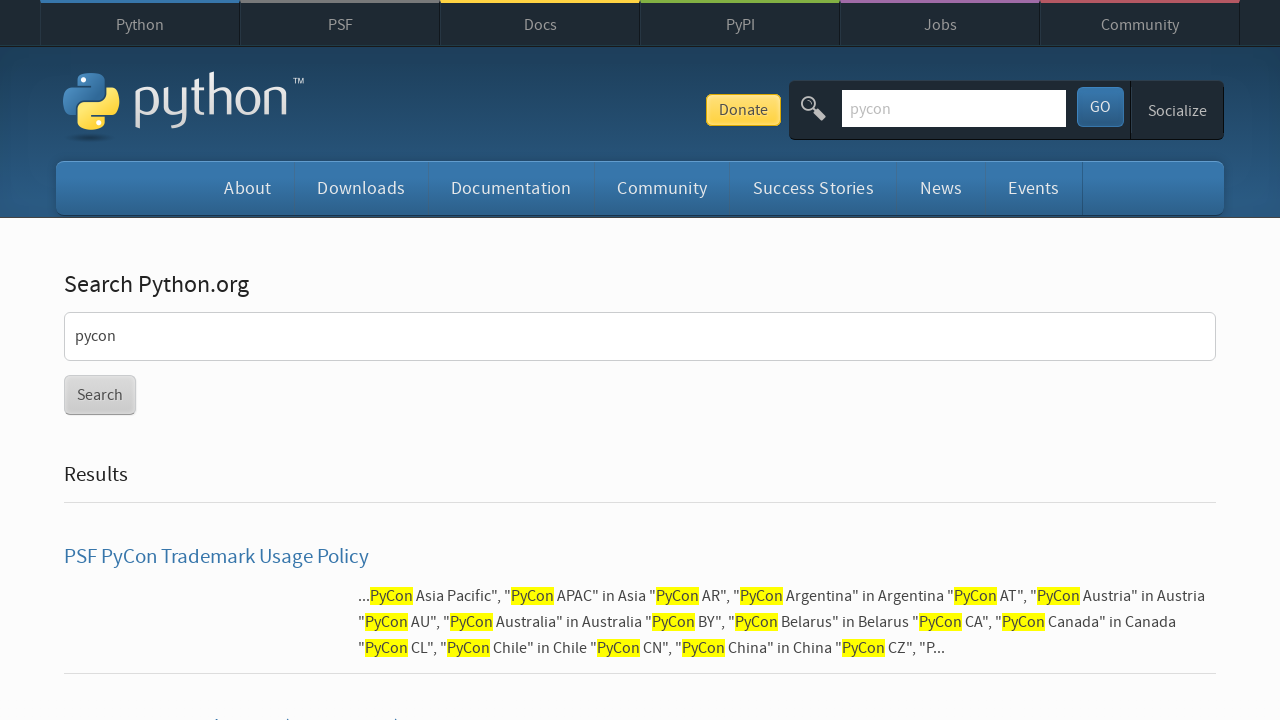

Waited for network idle - search results loaded
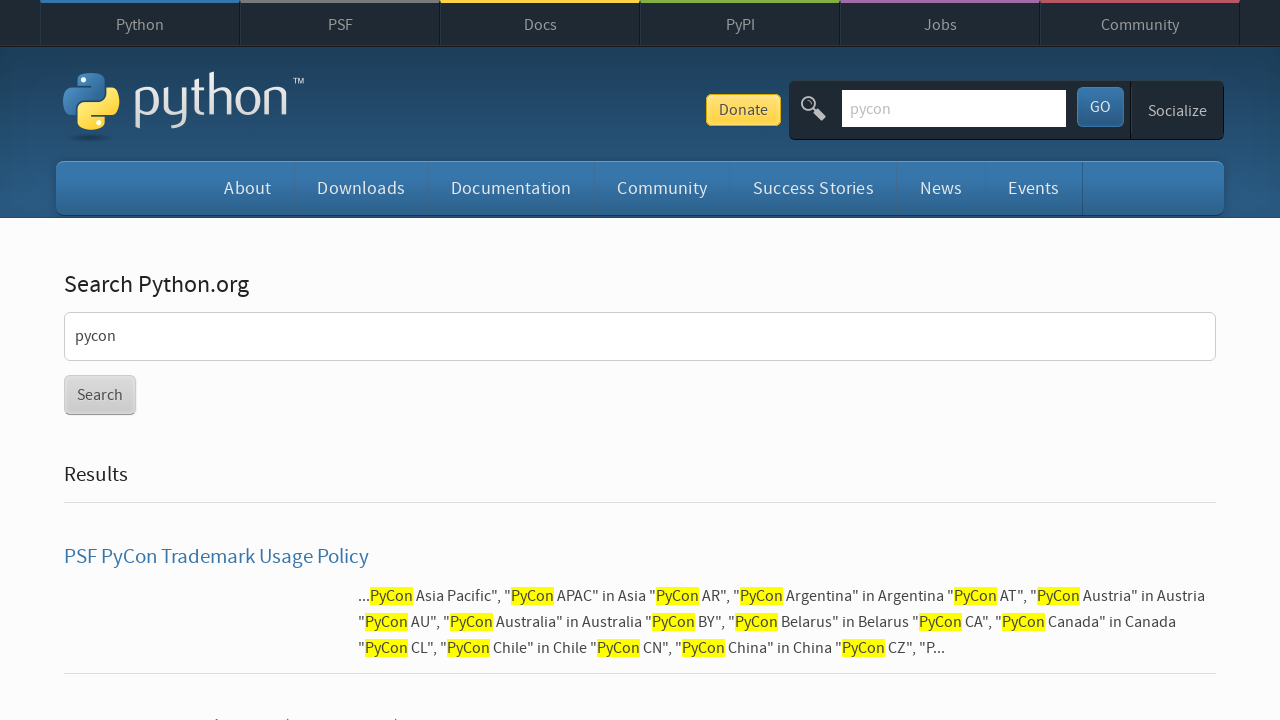

Verified search results were returned (no 'No results found' message)
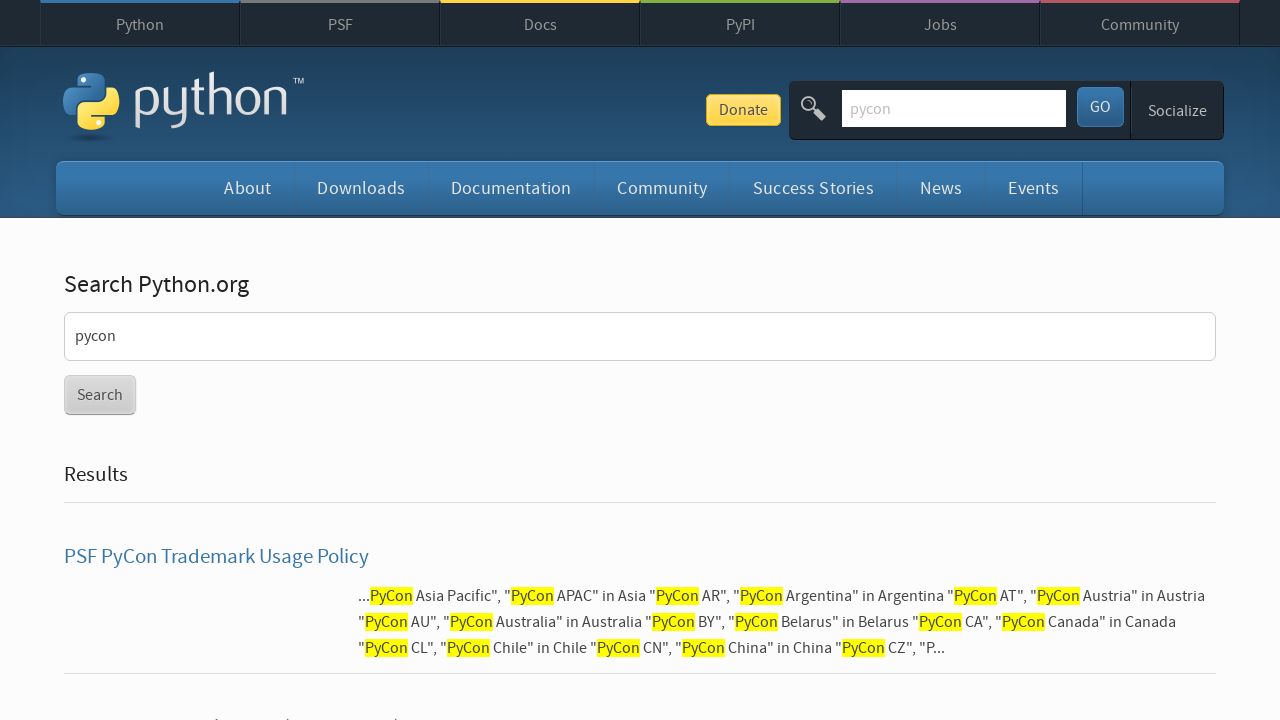

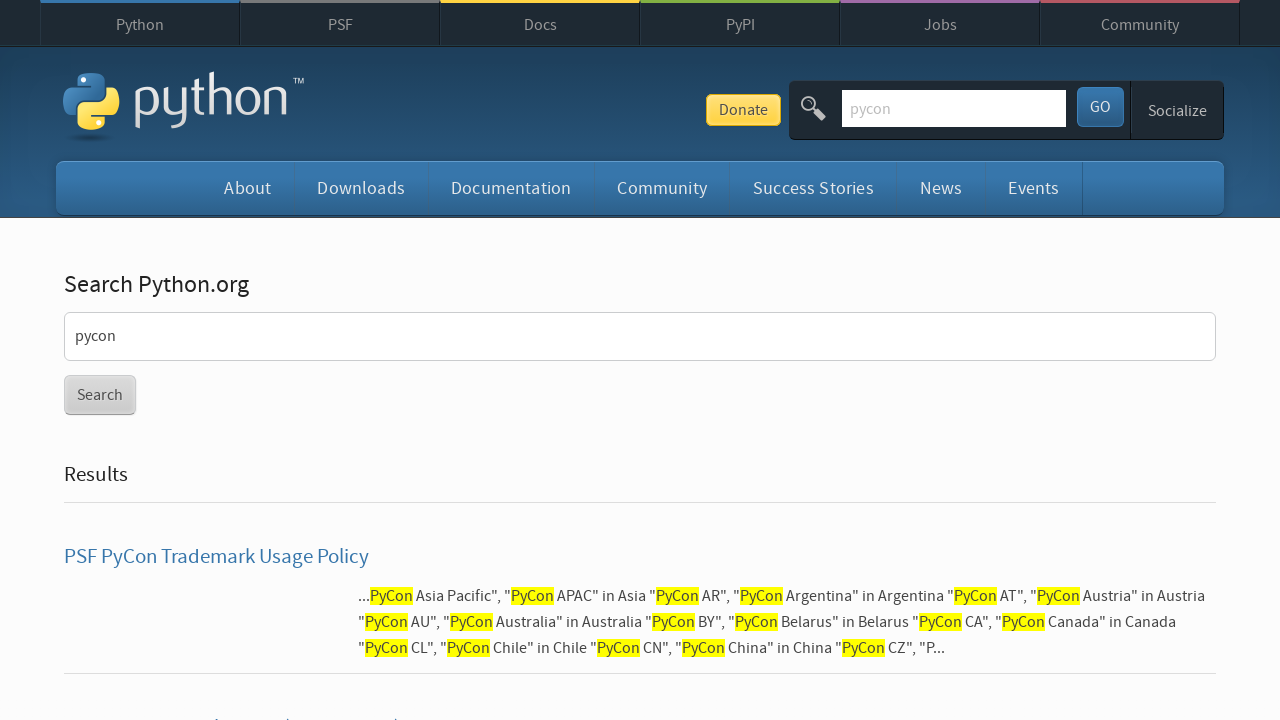